Tests registration form validation with invalid email addresses by filling the form with malformed email and checking error messages

Starting URL: https://alada.vn/tai-khoan/dang-ky.html

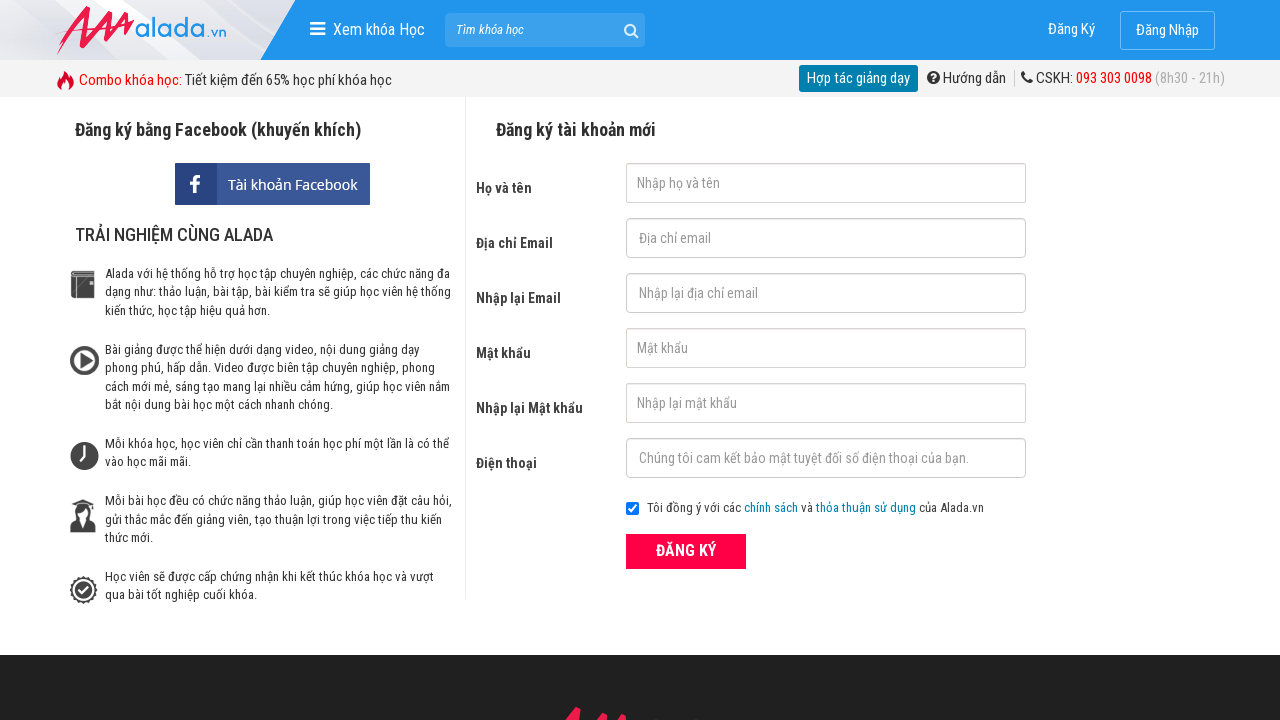

Filled first name field with 'Yobi' on #txtFirstname
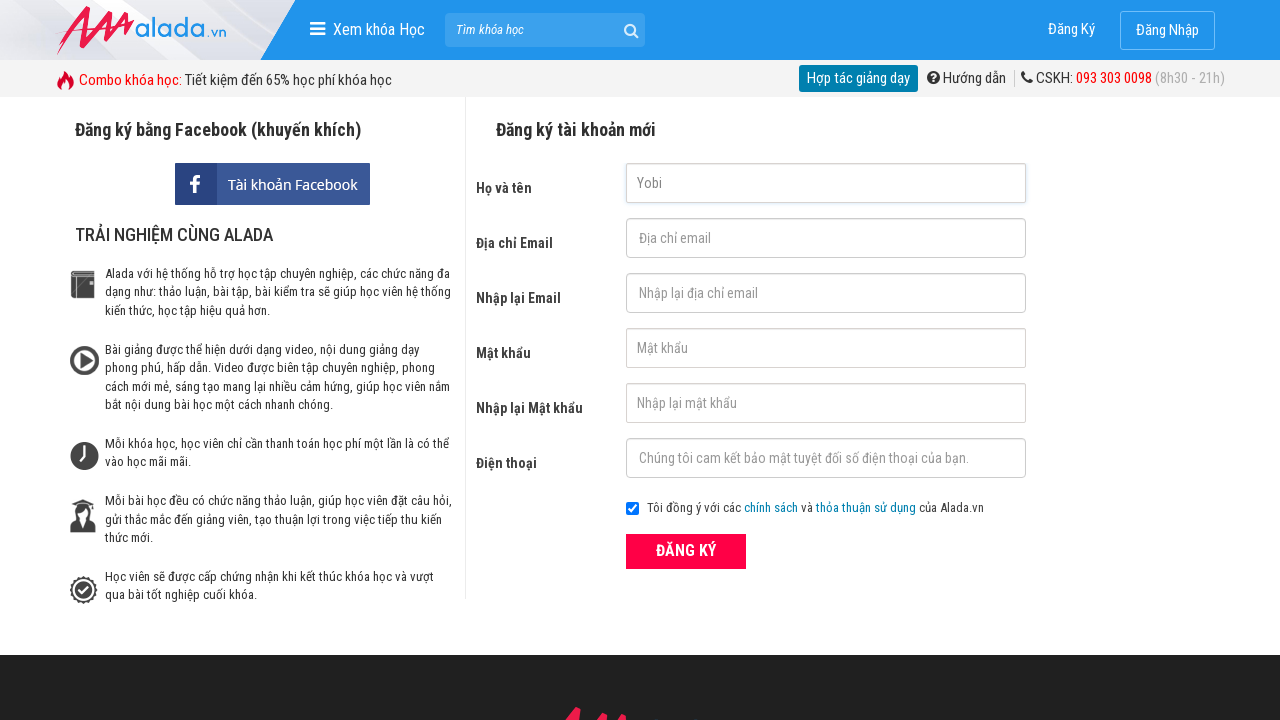

Filled email field with invalid email '123@123@123' on #txtEmail
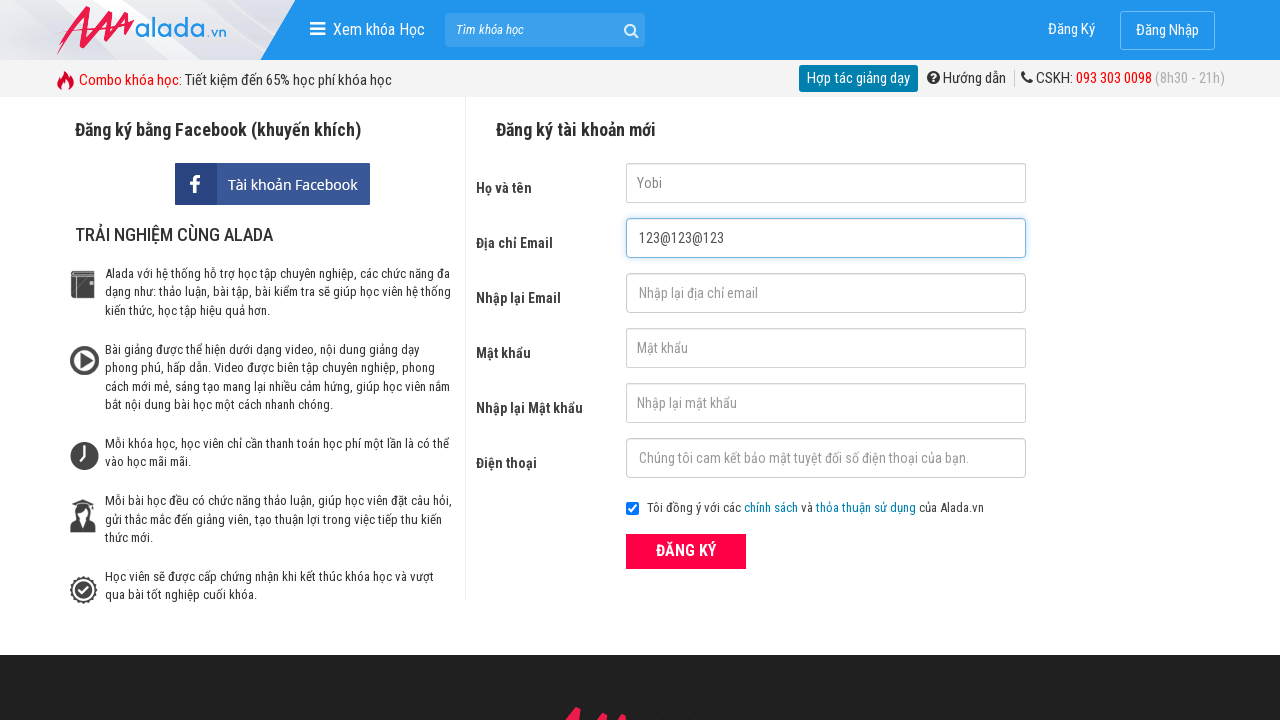

Filled confirm email field with invalid email '123@123@123' on #txtCEmail
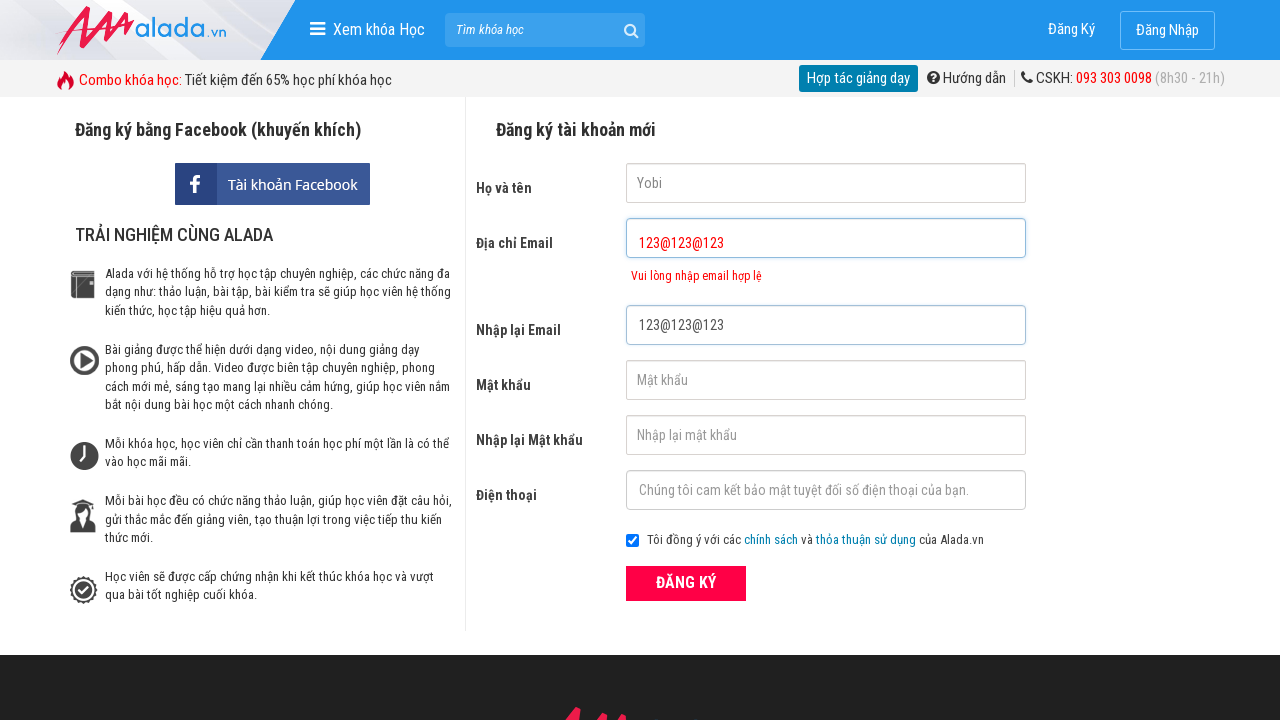

Filled password field with '123456' on #txtPassword
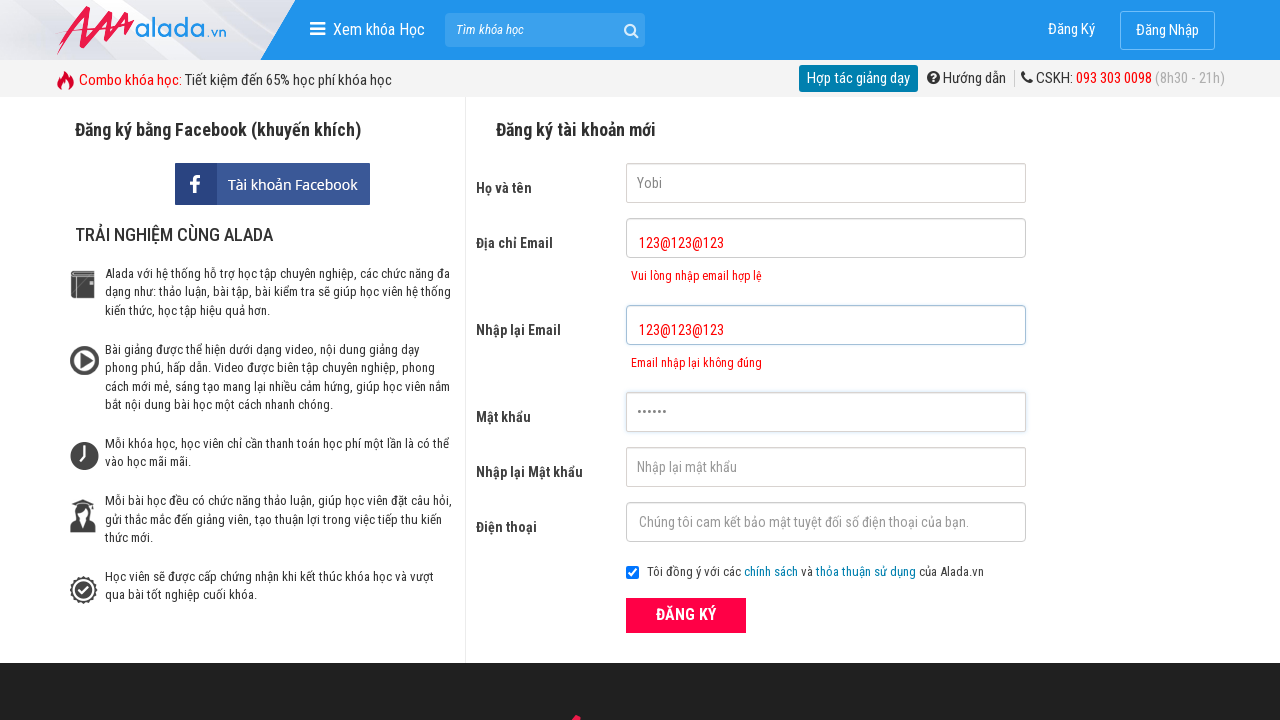

Filled confirm password field with '123456' on #txtCPassword
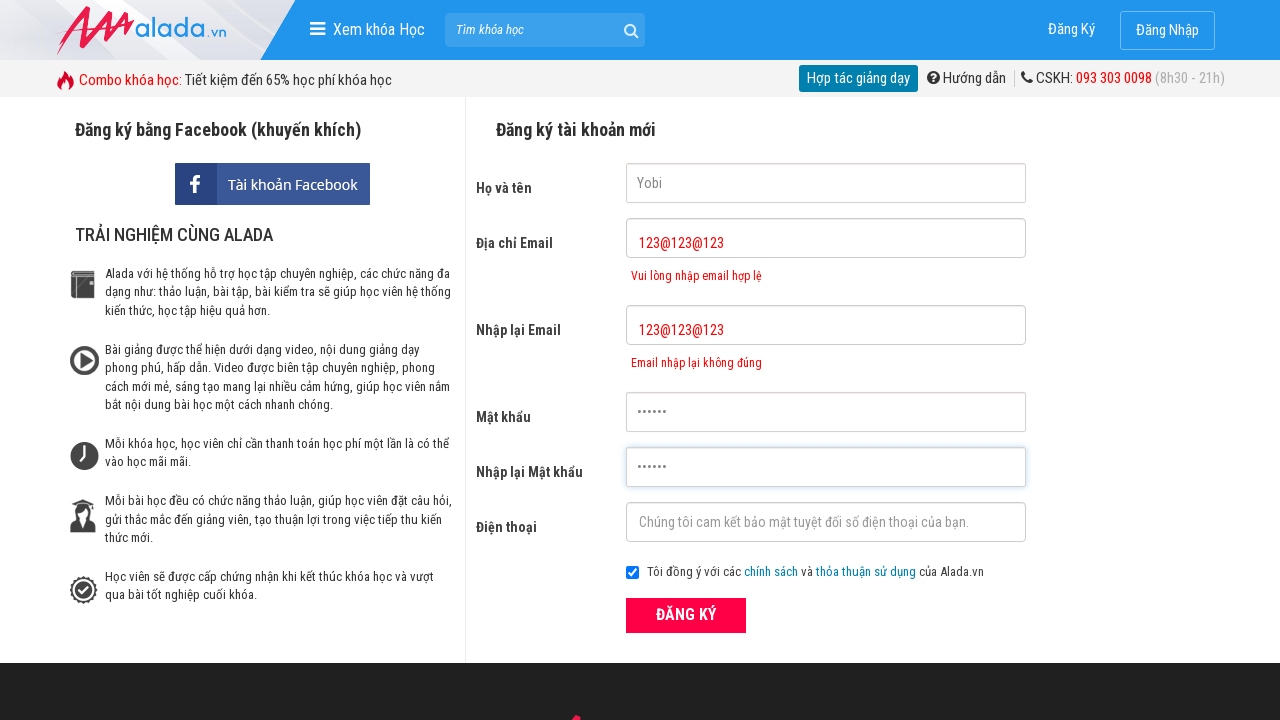

Filled phone field with '0987654321' on #txtPhone
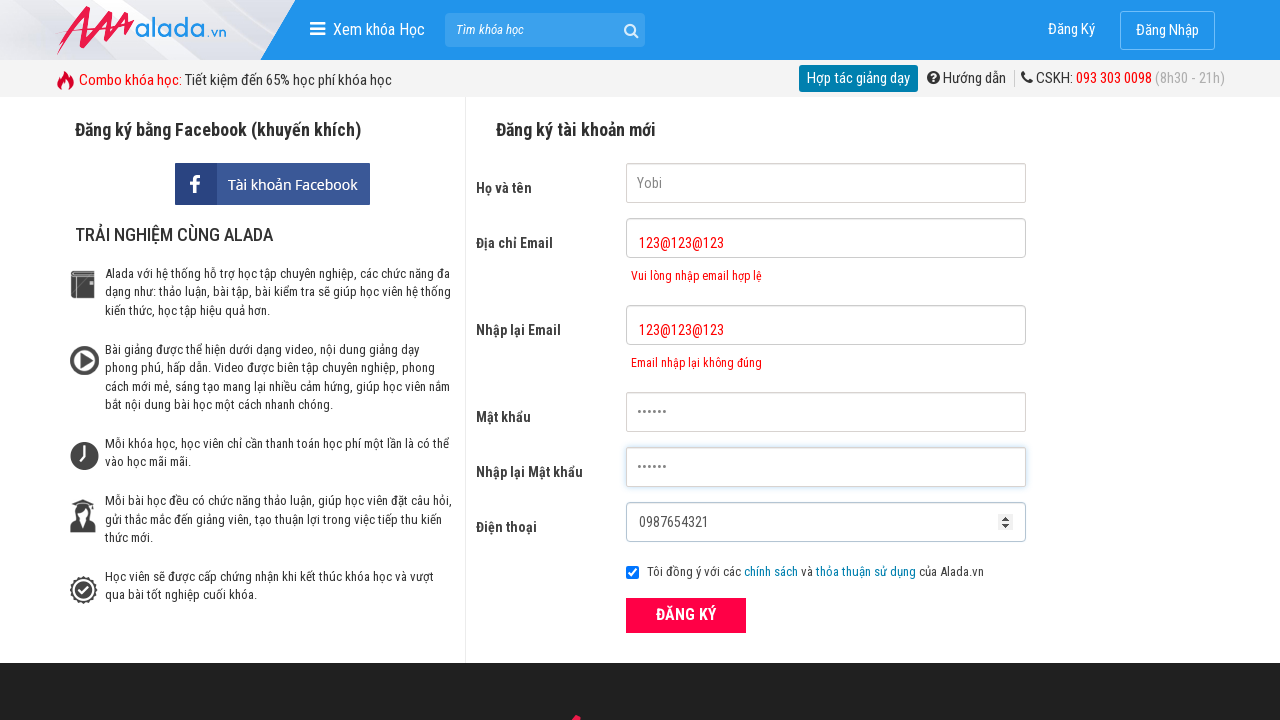

Clicked ĐĂNG KÝ (Register) submit button at (686, 615) on xpath=//button[text()='ĐĂNG KÝ' and @type='submit']
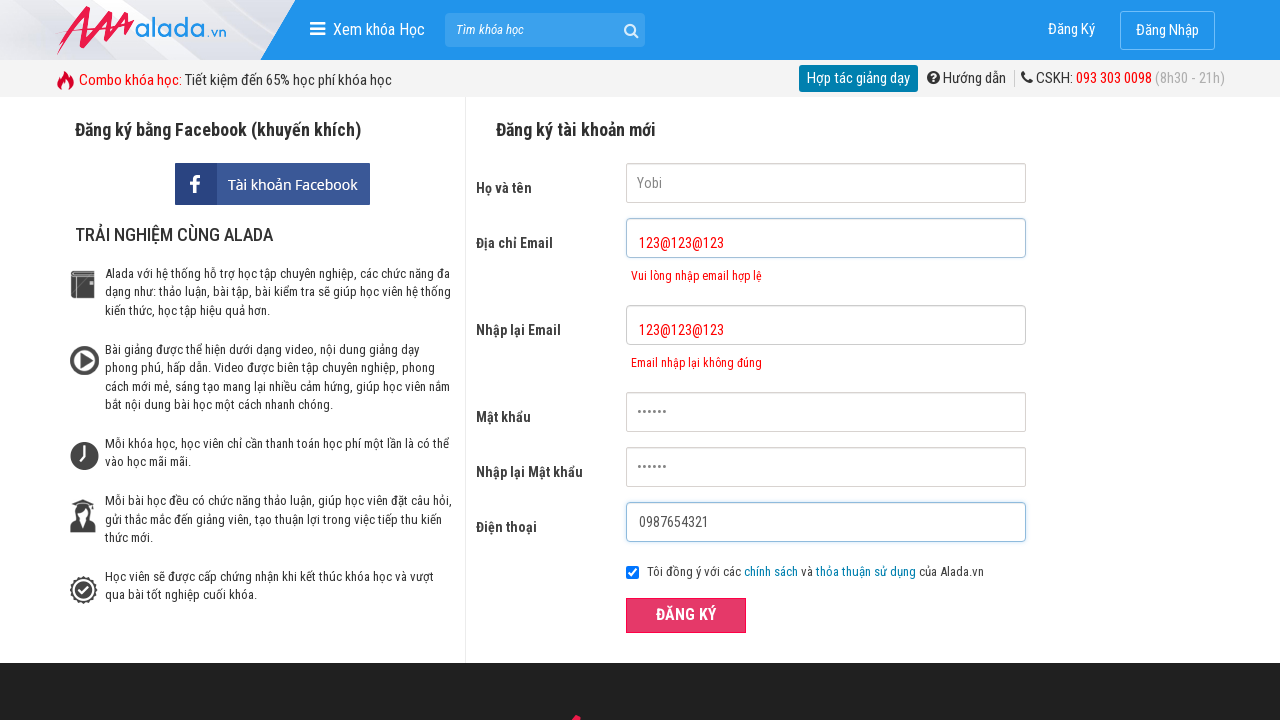

Email error message appeared, validating invalid email detection
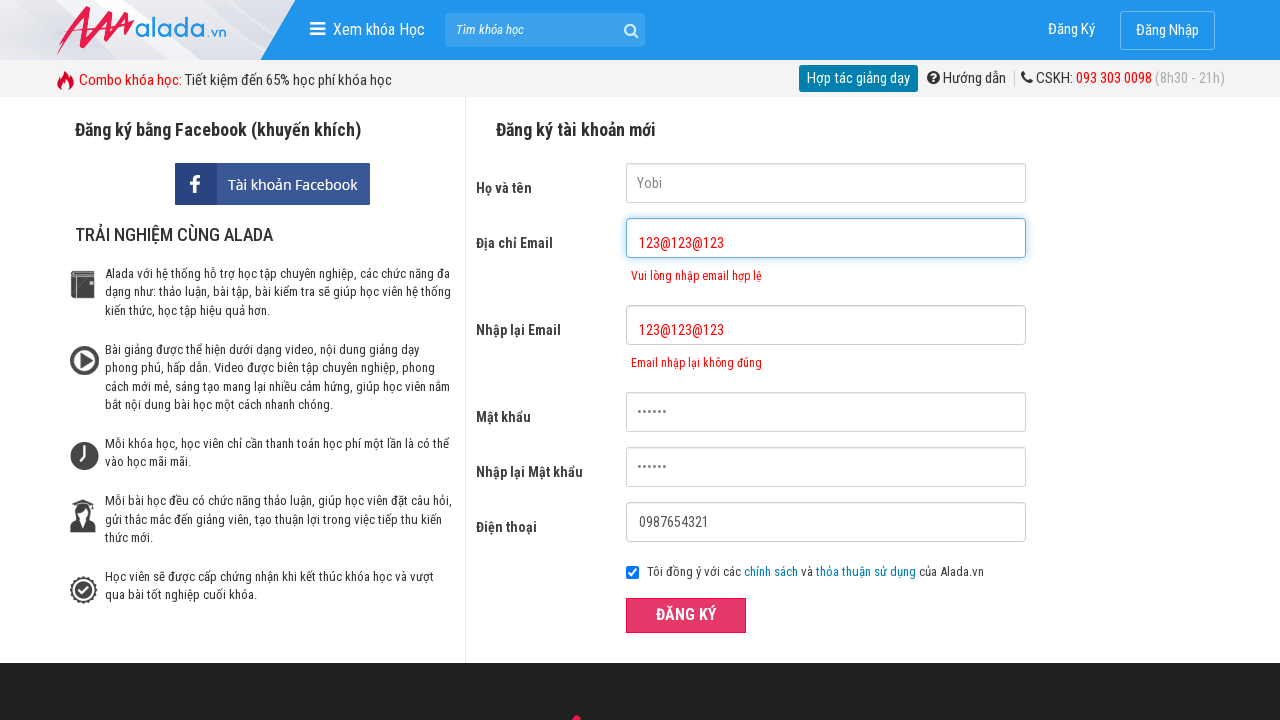

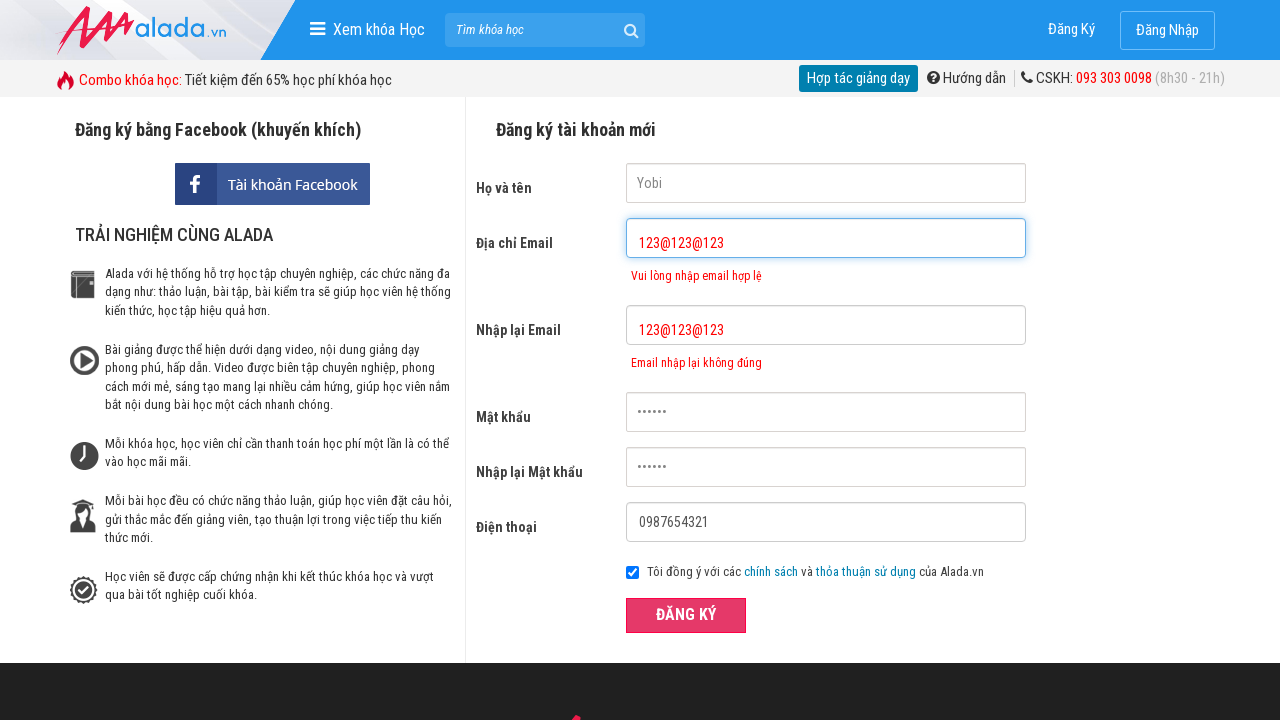